Tests drag and drop functionality by dragging element B onto element A and verifying the elements have swapped positions

Starting URL: https://the-internet.herokuapp.com/

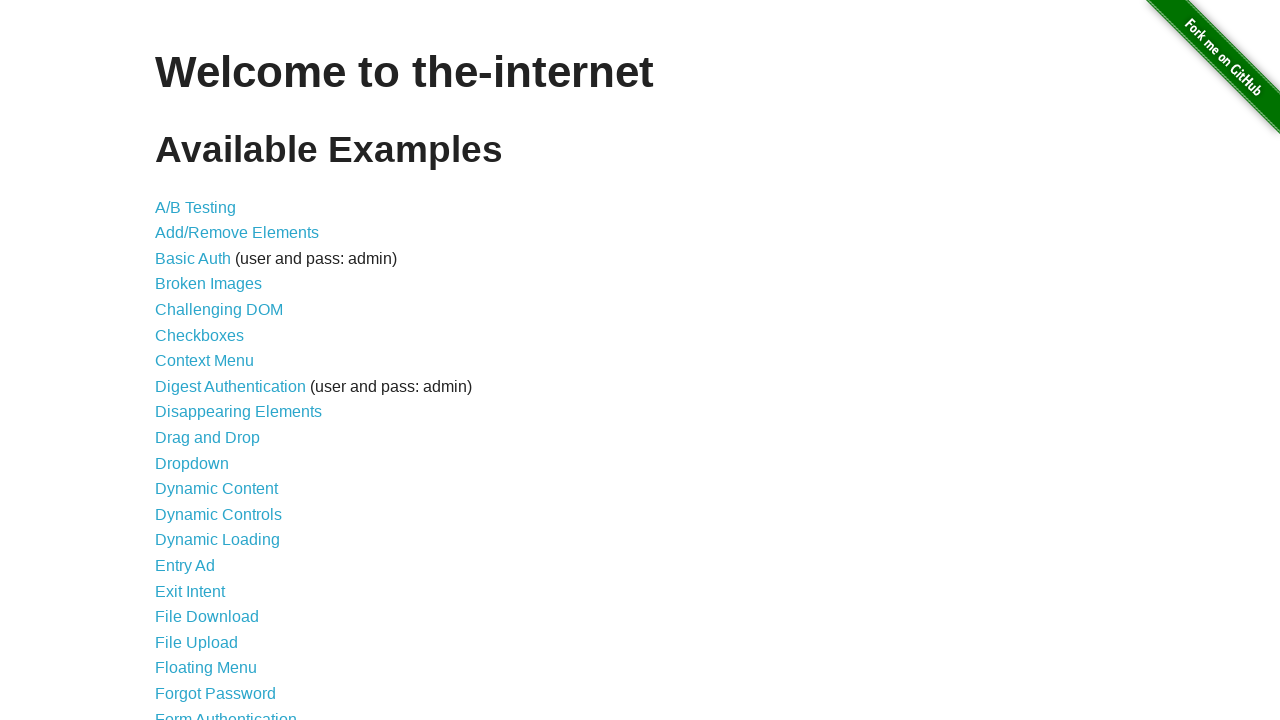

Waited for h1 element to load on the-internet.herokuapp.com
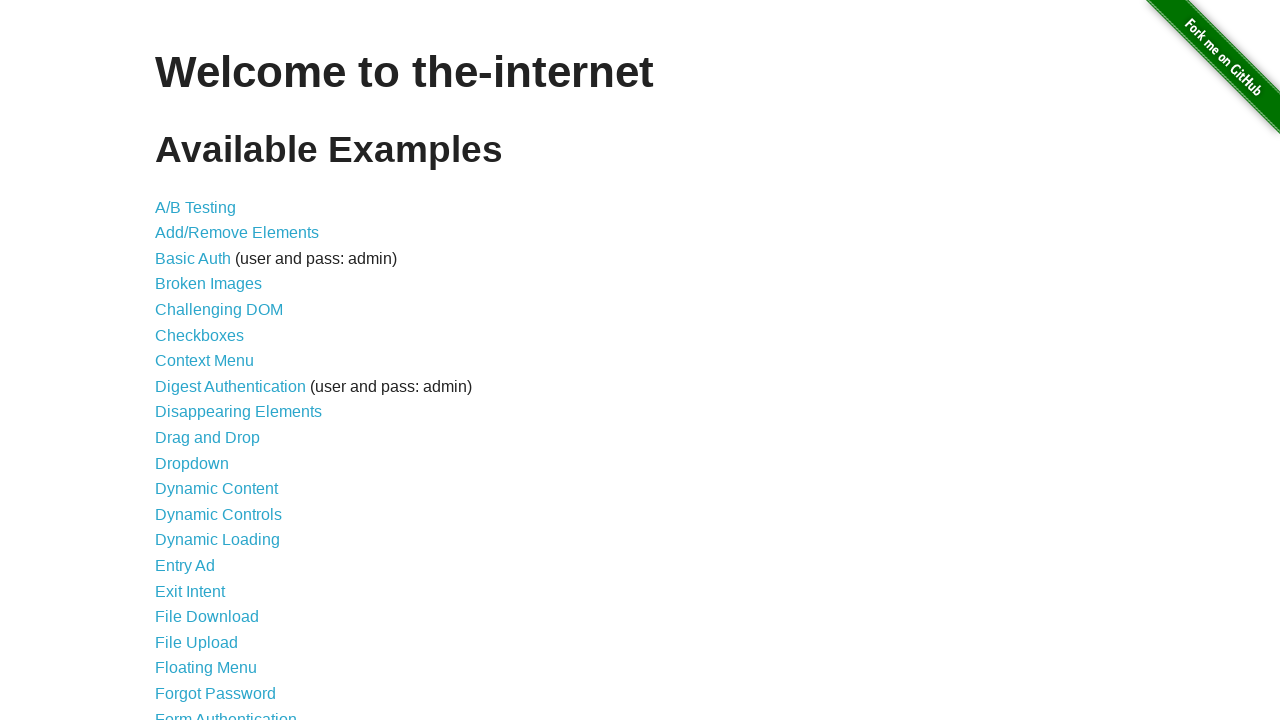

Clicked on Drag and Drop link at (208, 438) on xpath=/html/body/div[2]/div/ul/li[10]/a
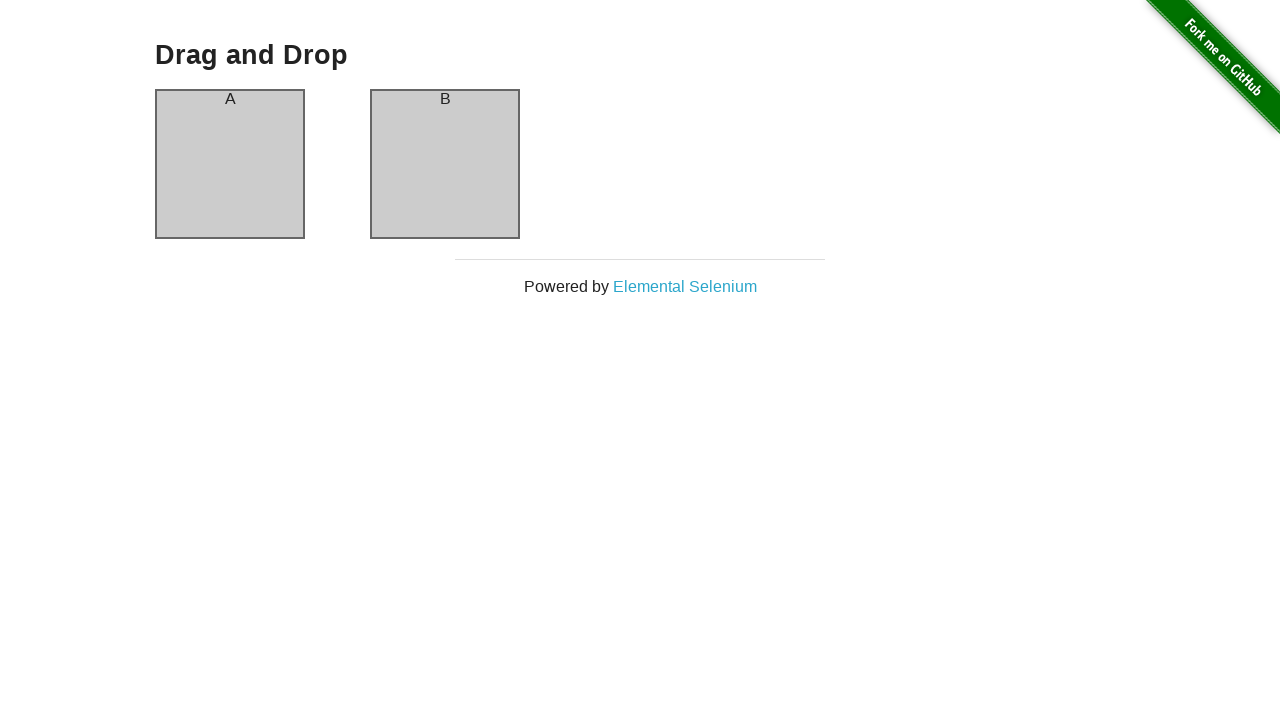

Waited for drag and drop page to load - column-b element found
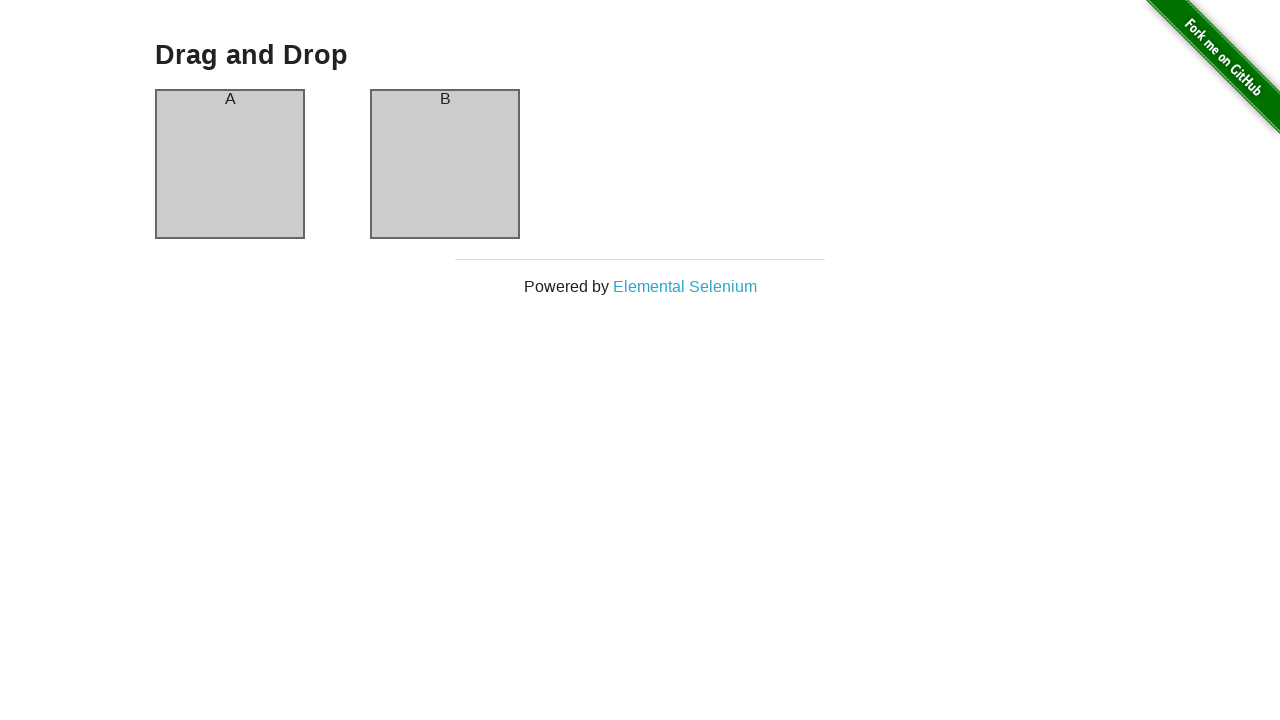

Located element B (column-b)
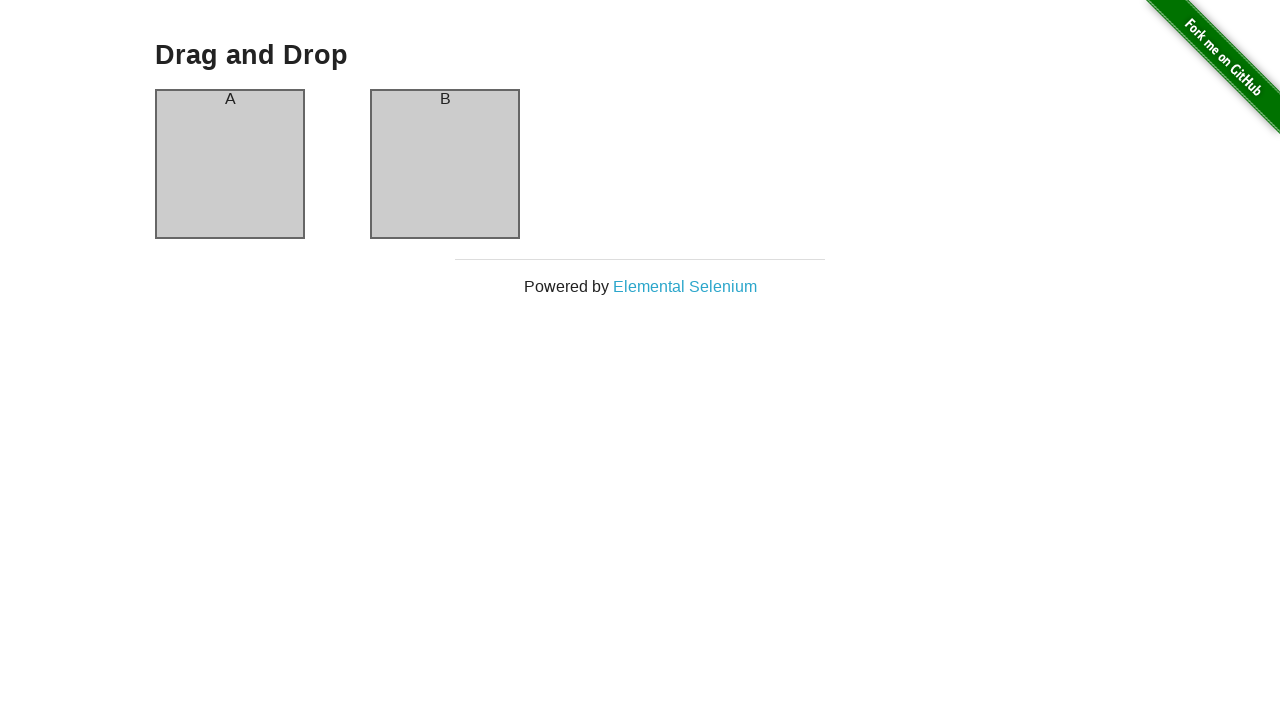

Located element A (column-a)
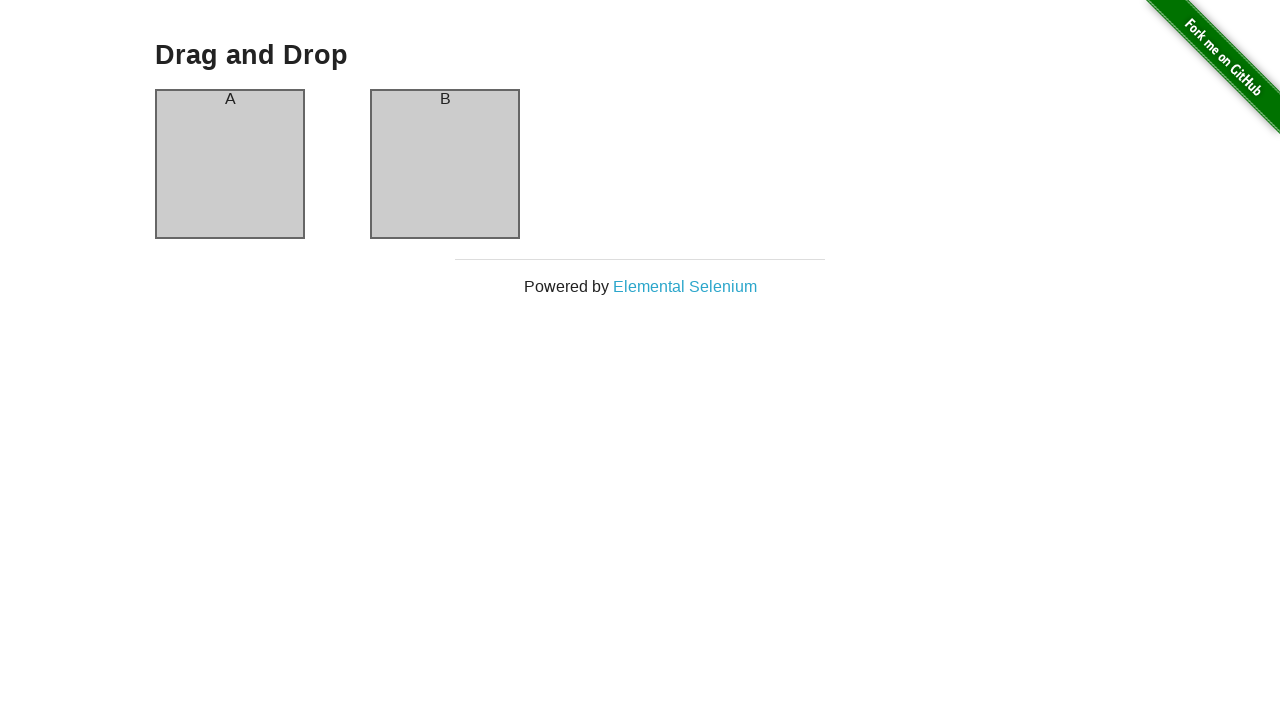

Dragged element B onto element A at (230, 164)
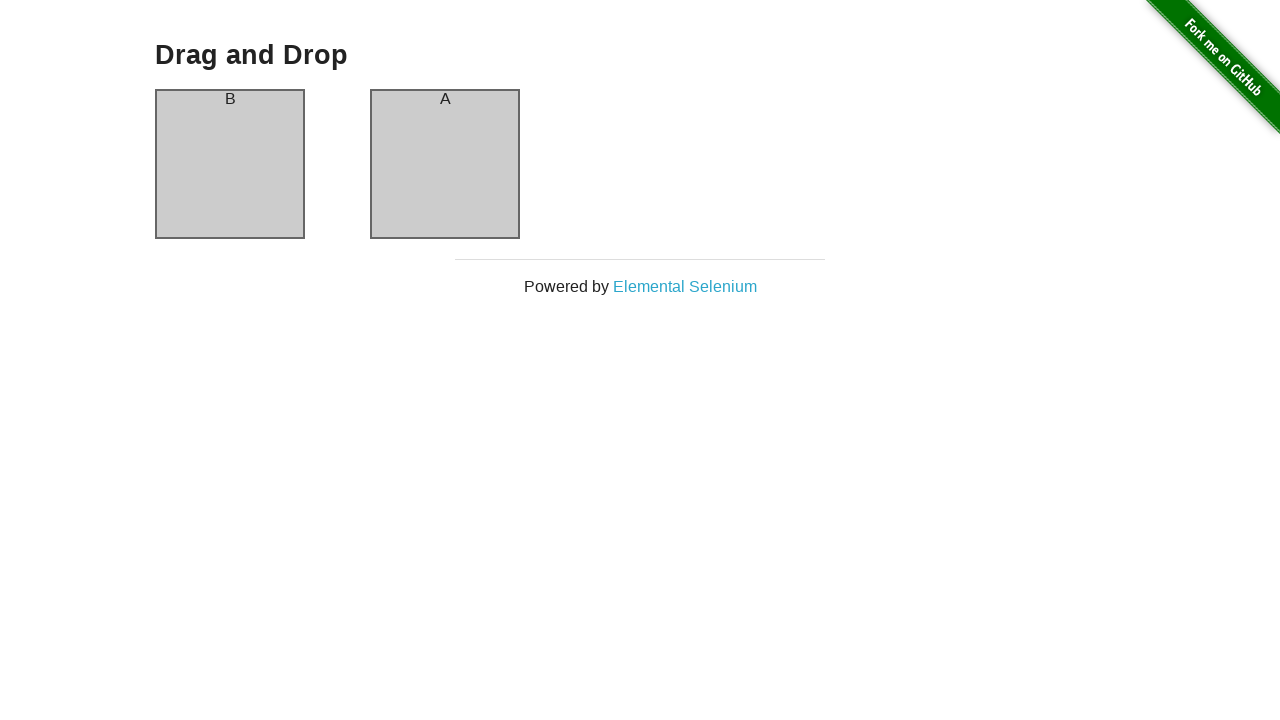

Waited for header element to verify elements have swapped positions
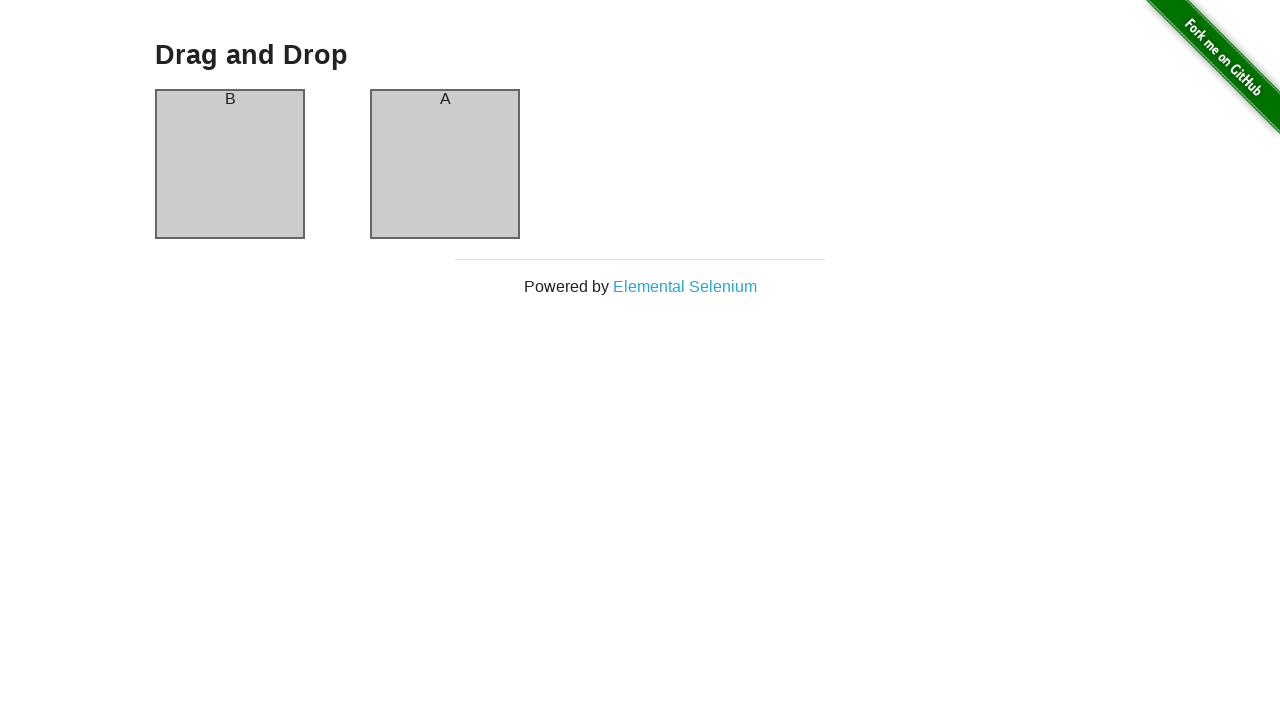

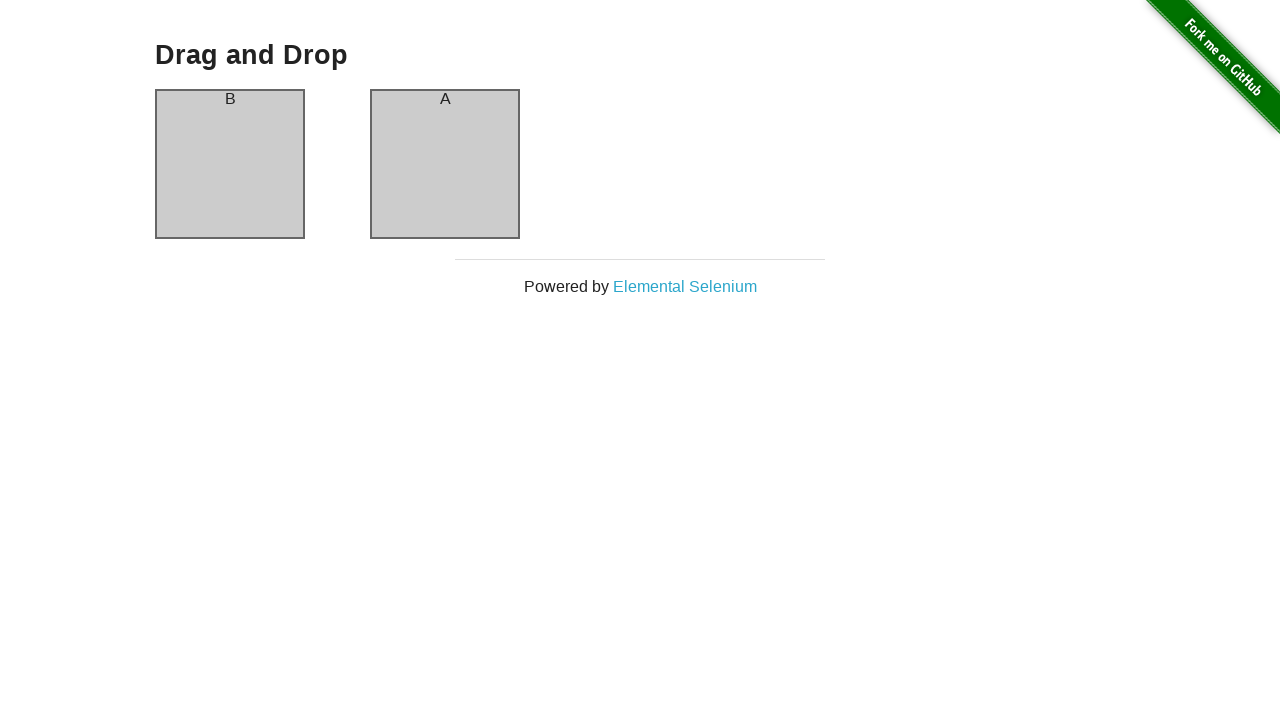